Tests click and hold selection by selecting items 1-4 in a grid using drag selection

Starting URL: https://jqueryui.com/resources/demos/selectable/display-grid.html

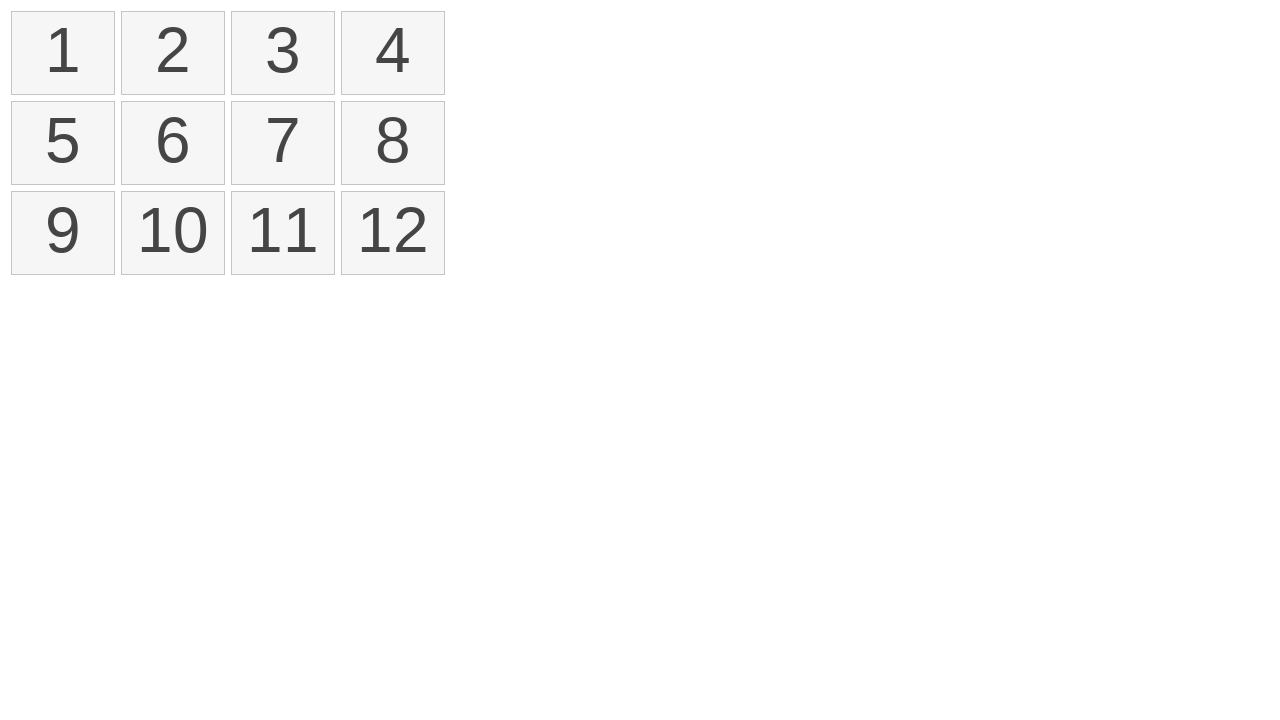

Waited for selectable grid to load
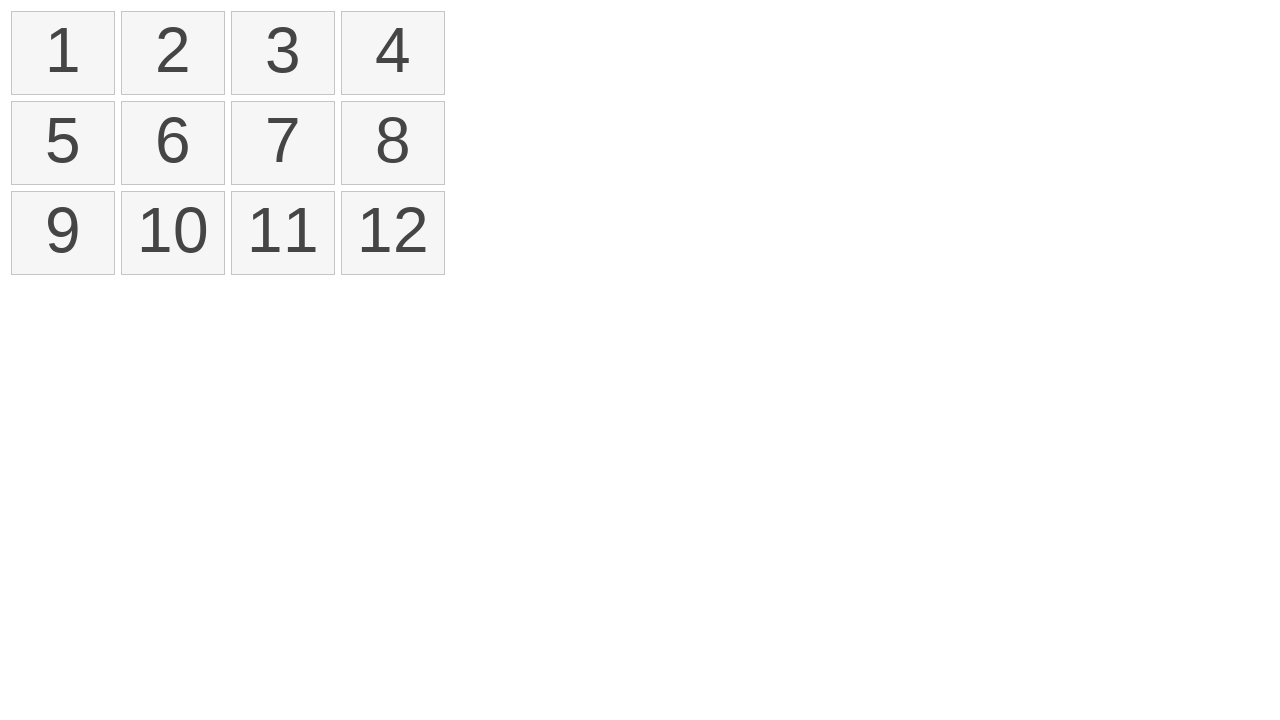

Located first item in selectable grid
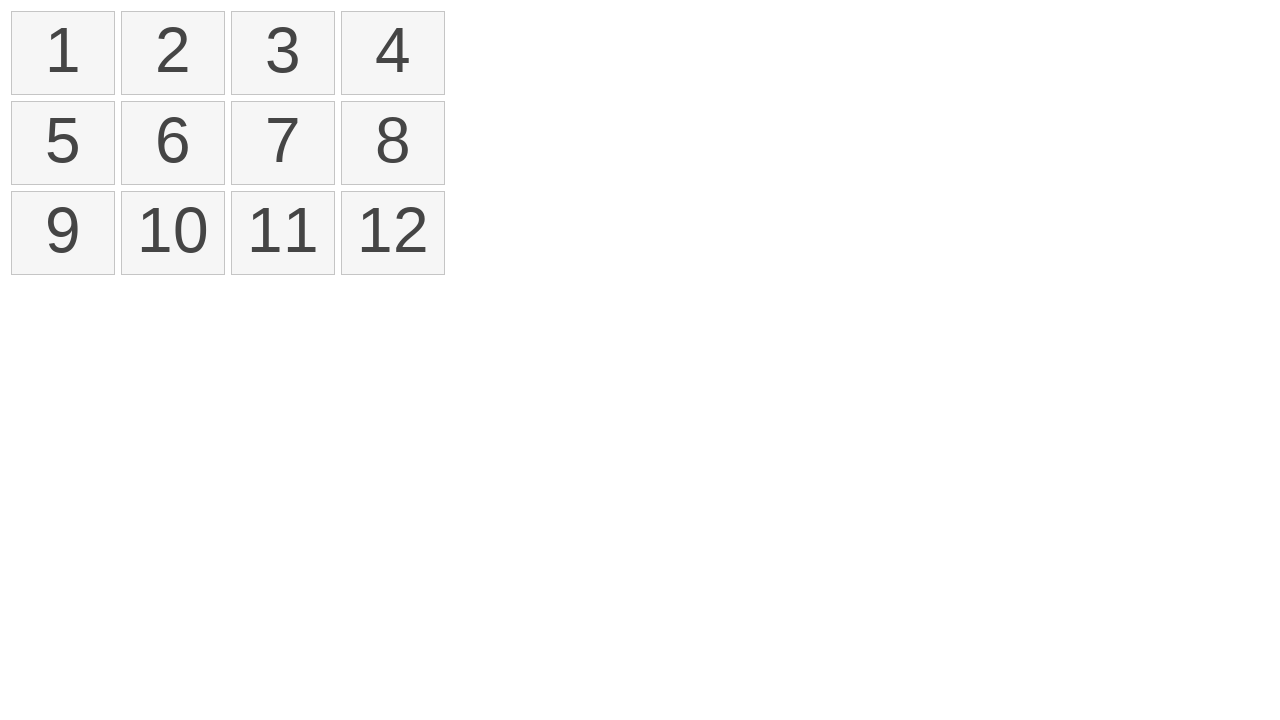

Located fourth item in selectable grid
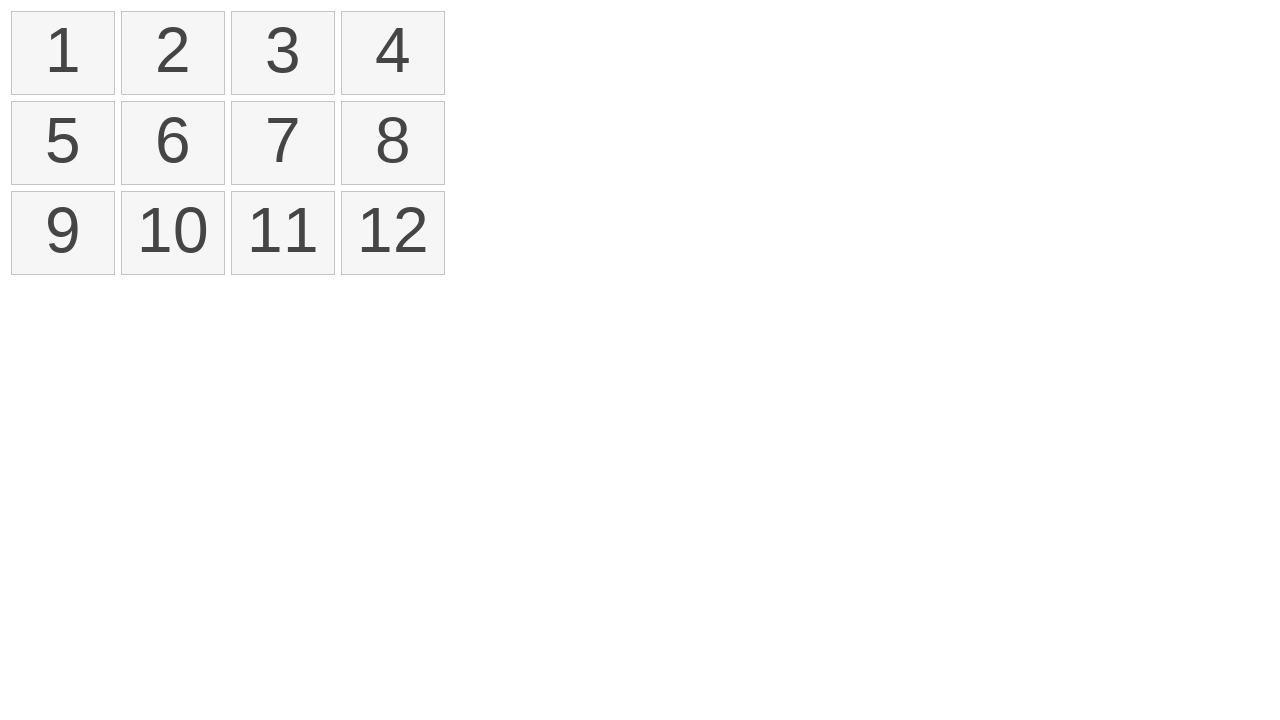

Retrieved bounding box of first item
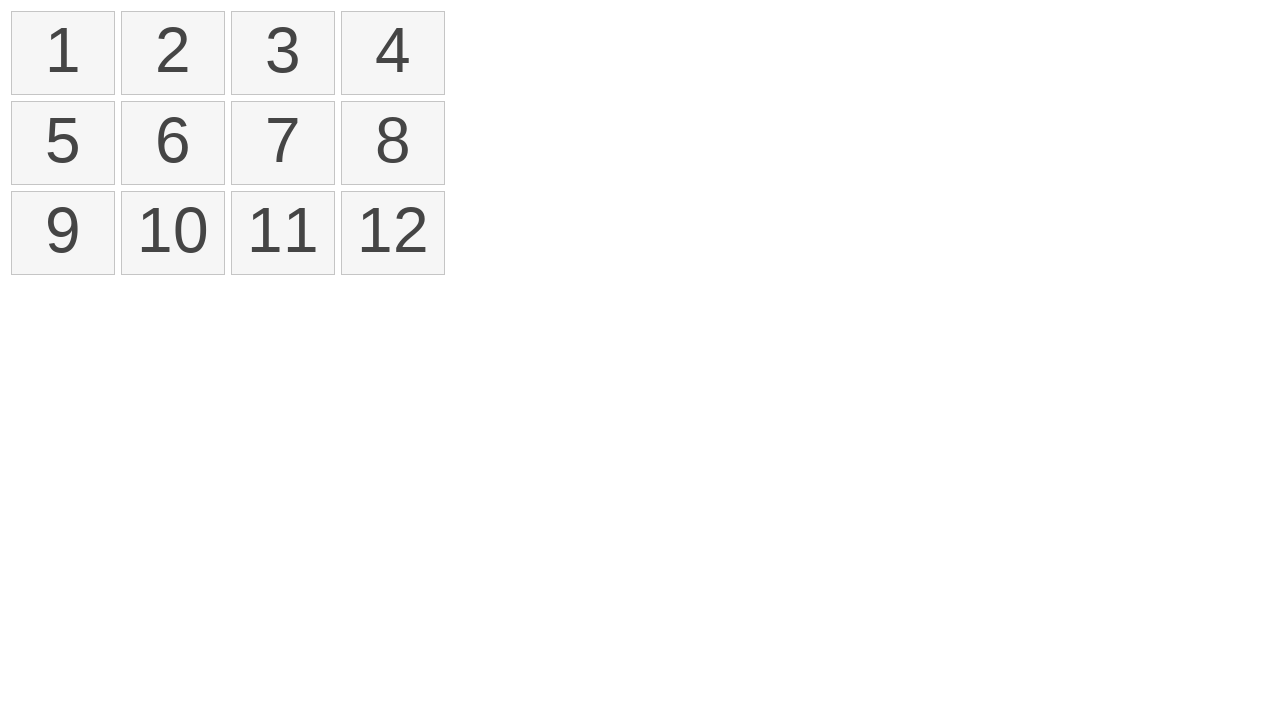

Retrieved bounding box of fourth item
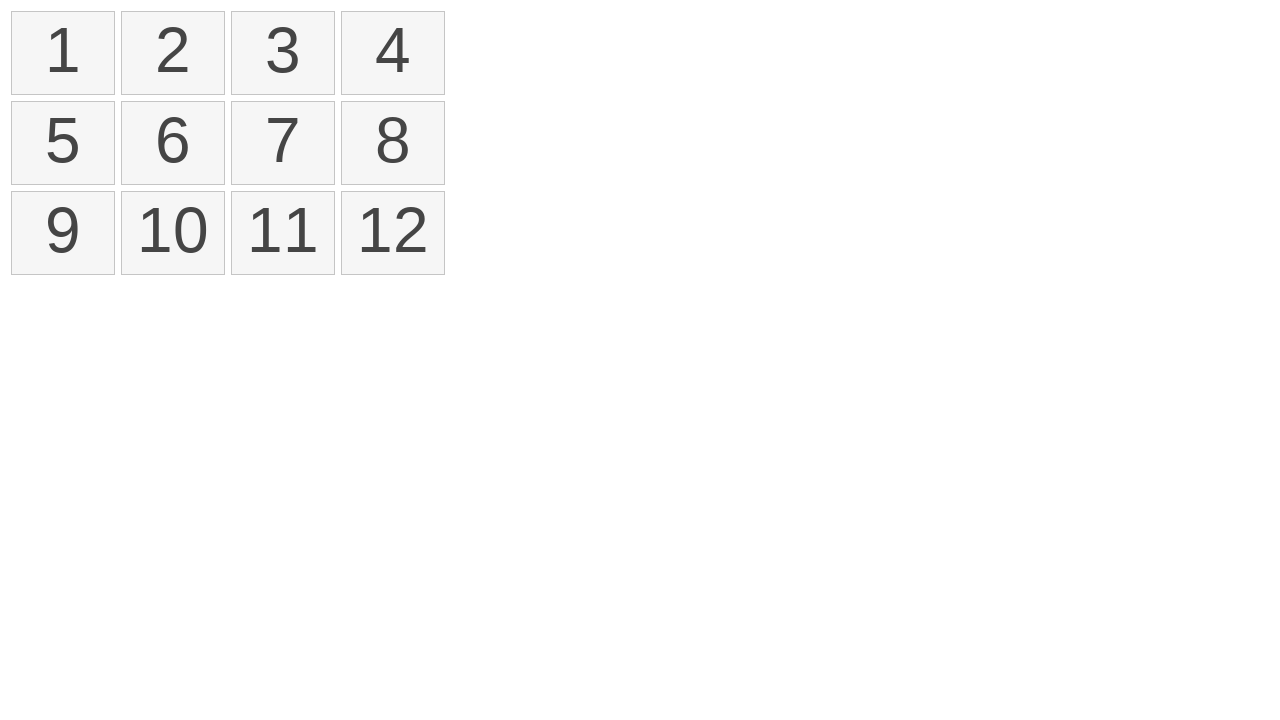

Moved mouse to center of first item at (63, 53)
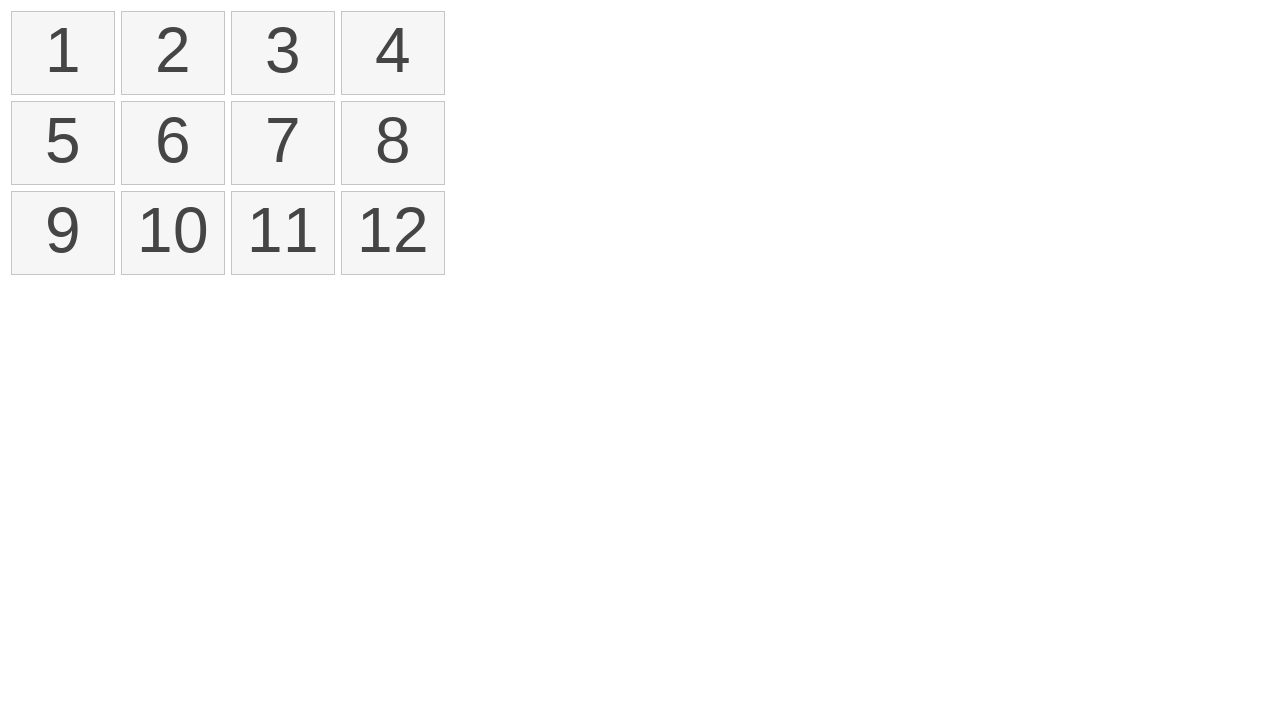

Pressed mouse button down on first item at (63, 53)
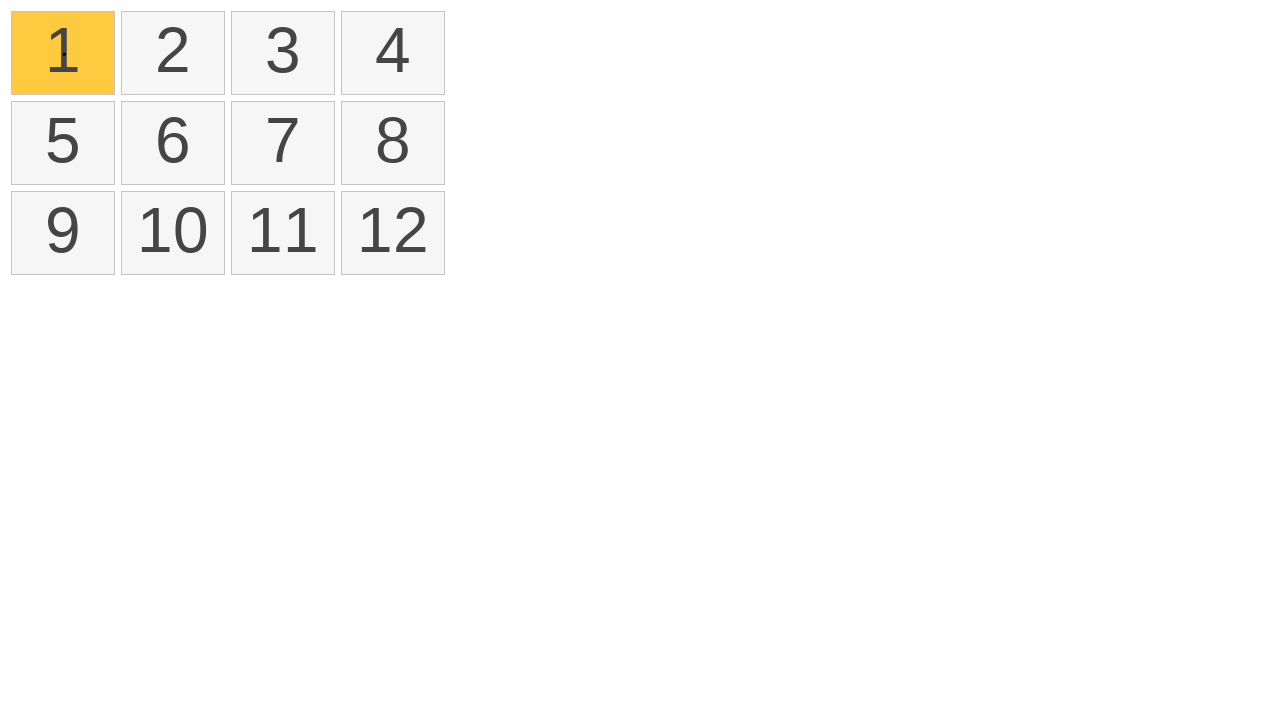

Dragged mouse to center of fourth item at (393, 53)
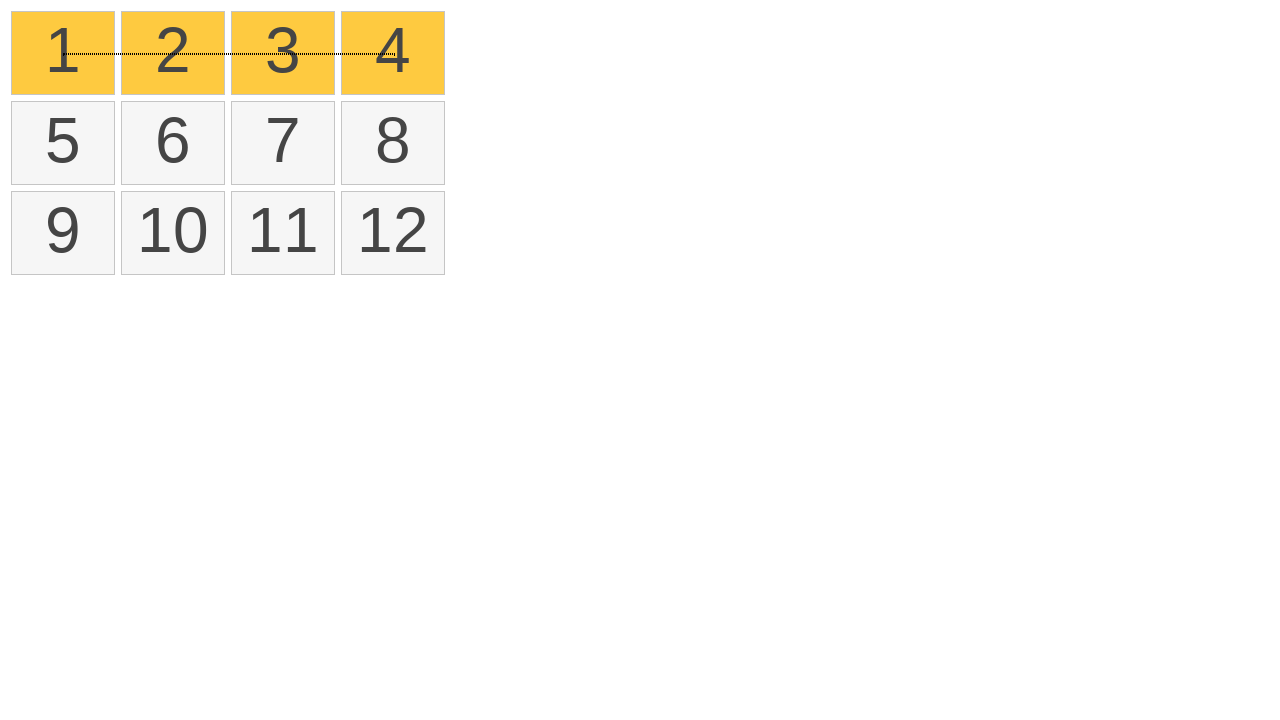

Released mouse button to complete drag selection at (393, 53)
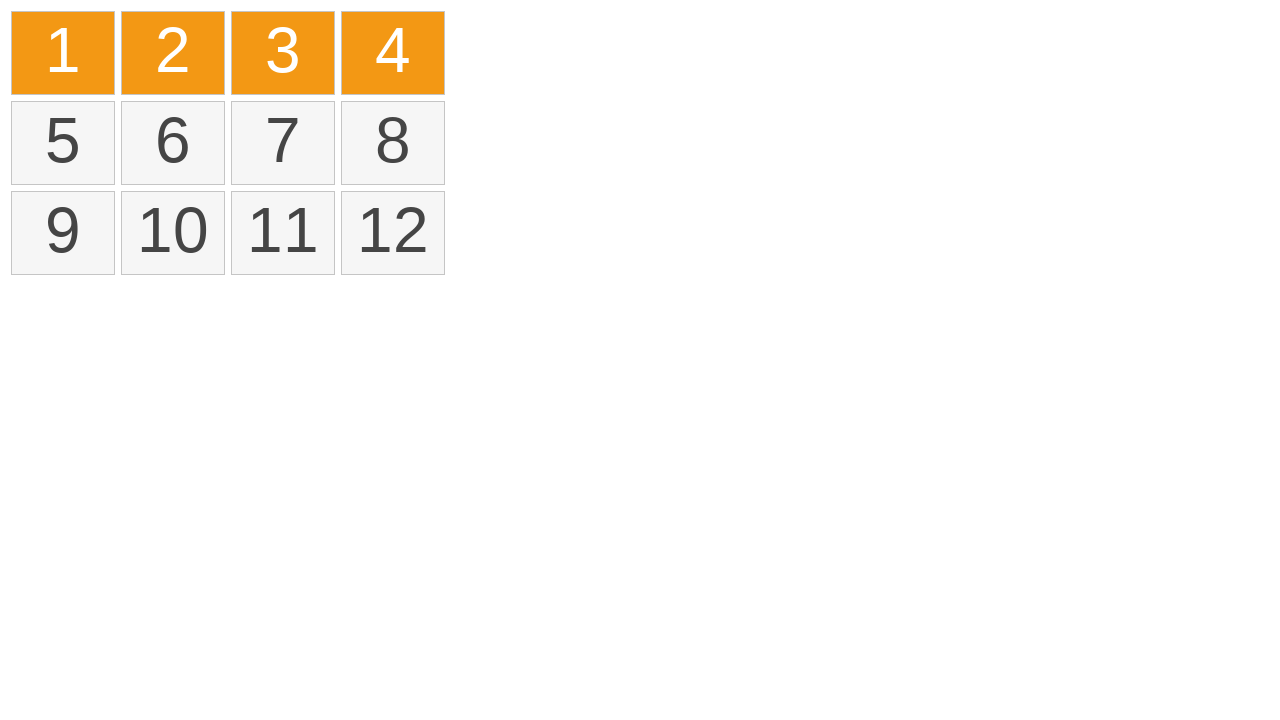

Verified that selected items are now highlighted with ui-selected class
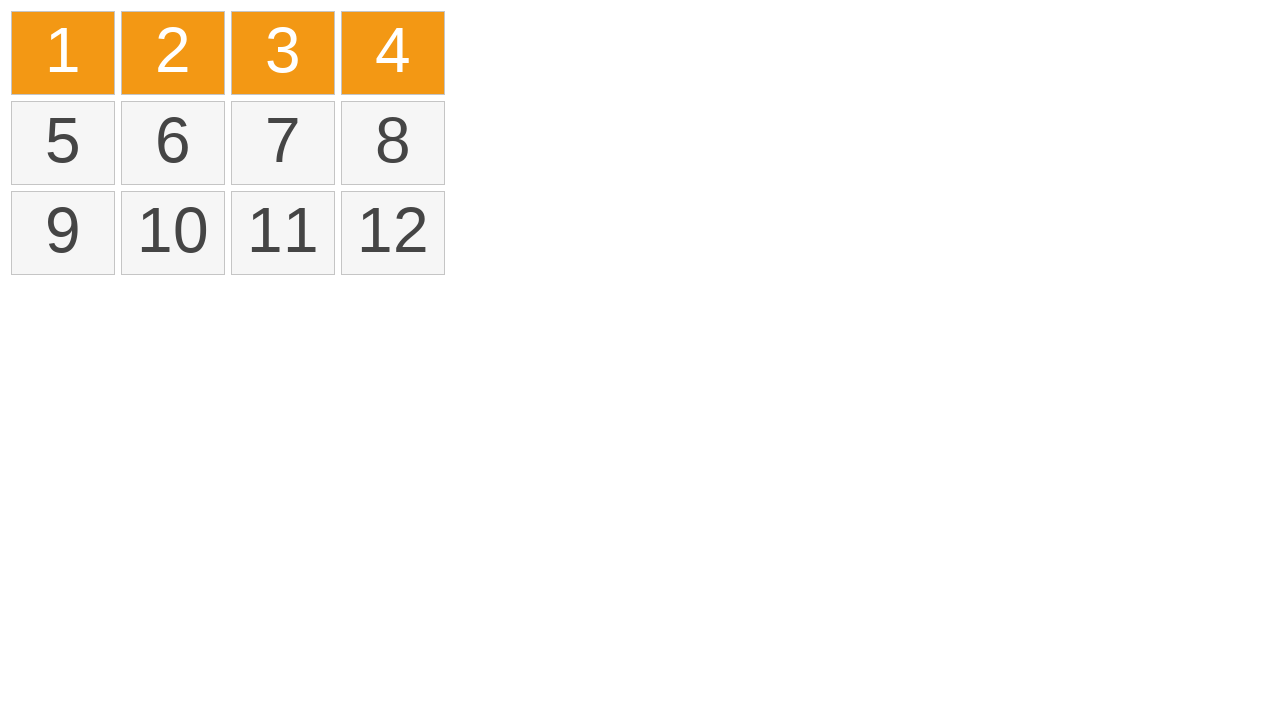

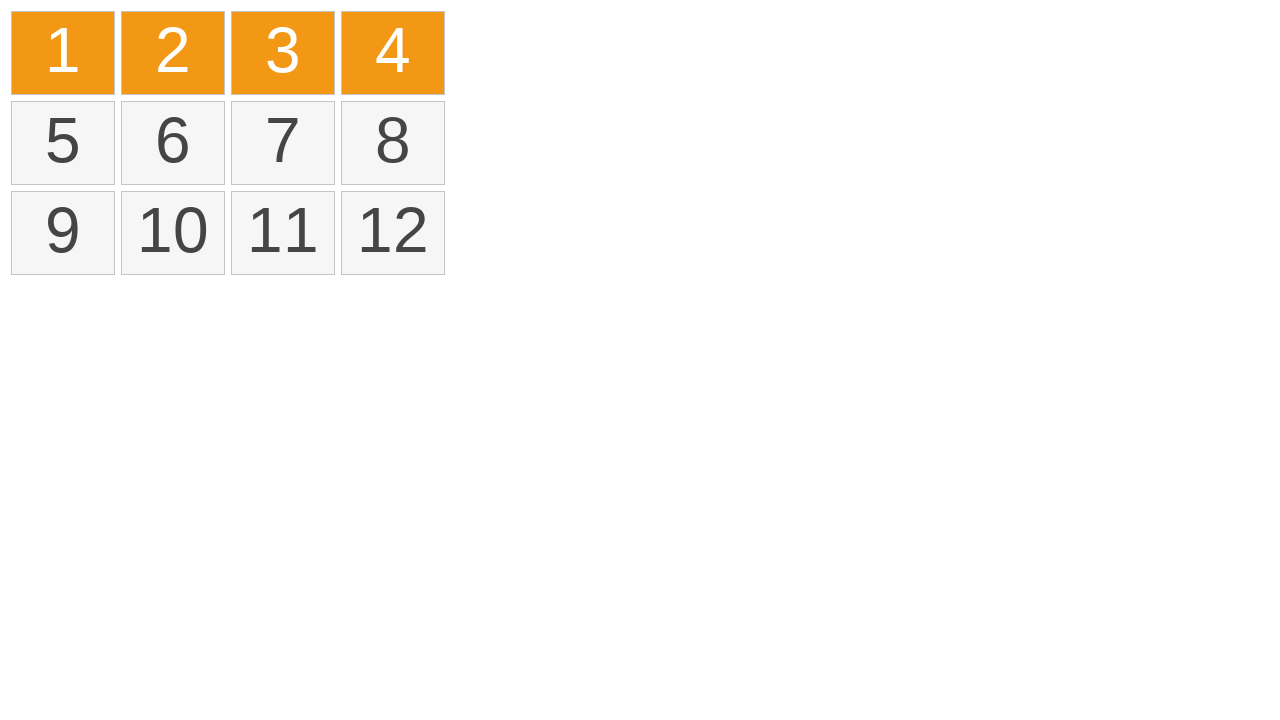